Tests checkbox functionality by clicking on a checkbox element and verifying its selection state, then counts total checkboxes on the page

Starting URL: https://rahulshettyacademy.com/AutomationPractice/

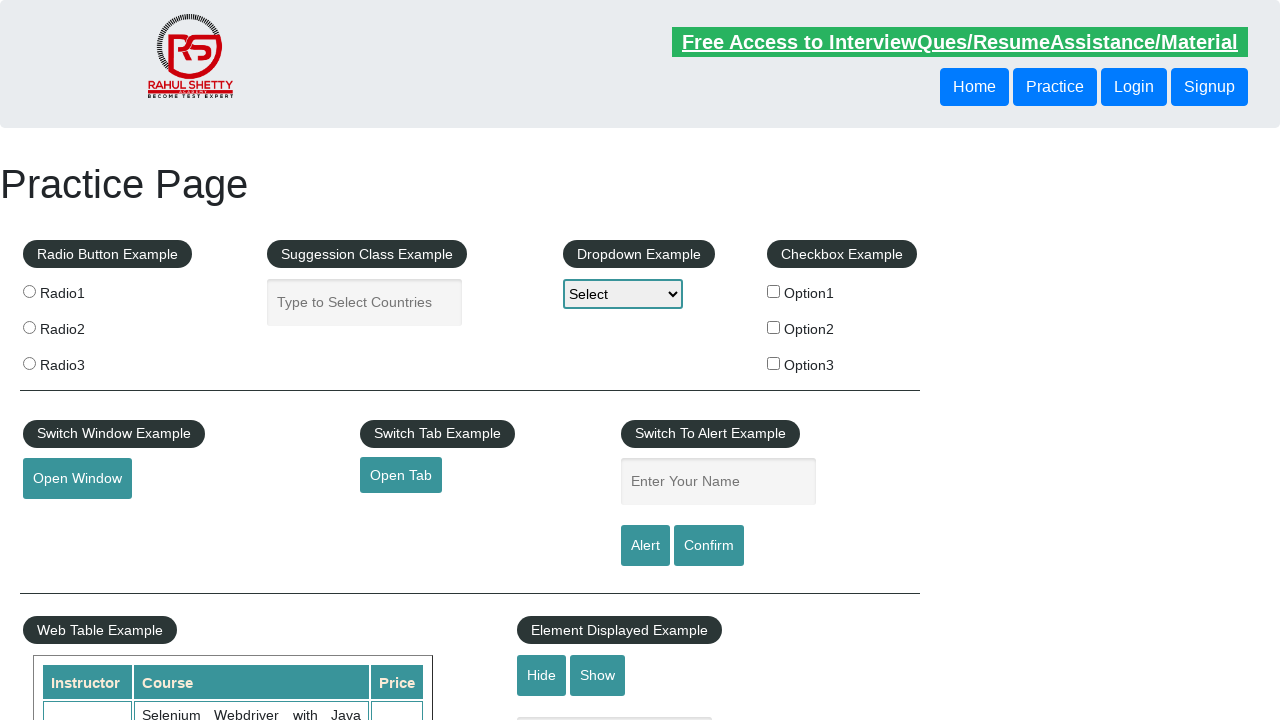

Located the first checkbox element with ID 'checkBoxOption1'
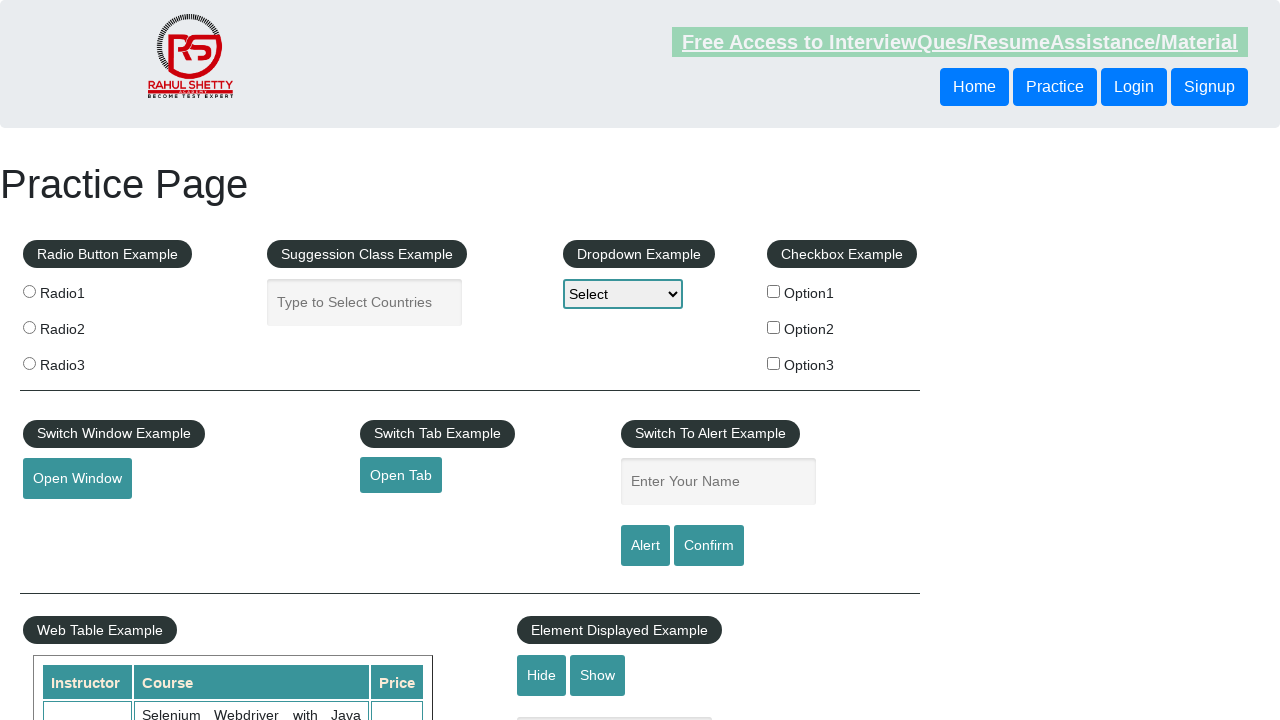

Clicked on the checkbox to select it at (774, 291) on #checkBoxOption1
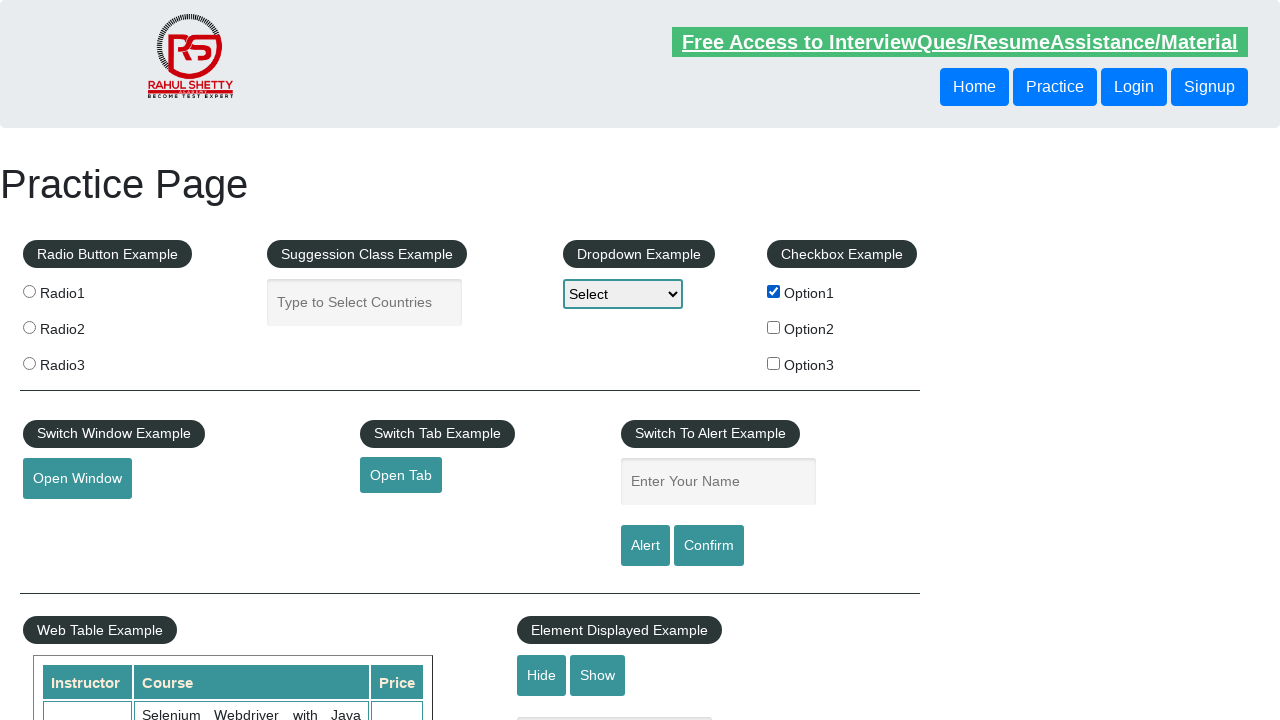

Verified that the checkbox is now selected
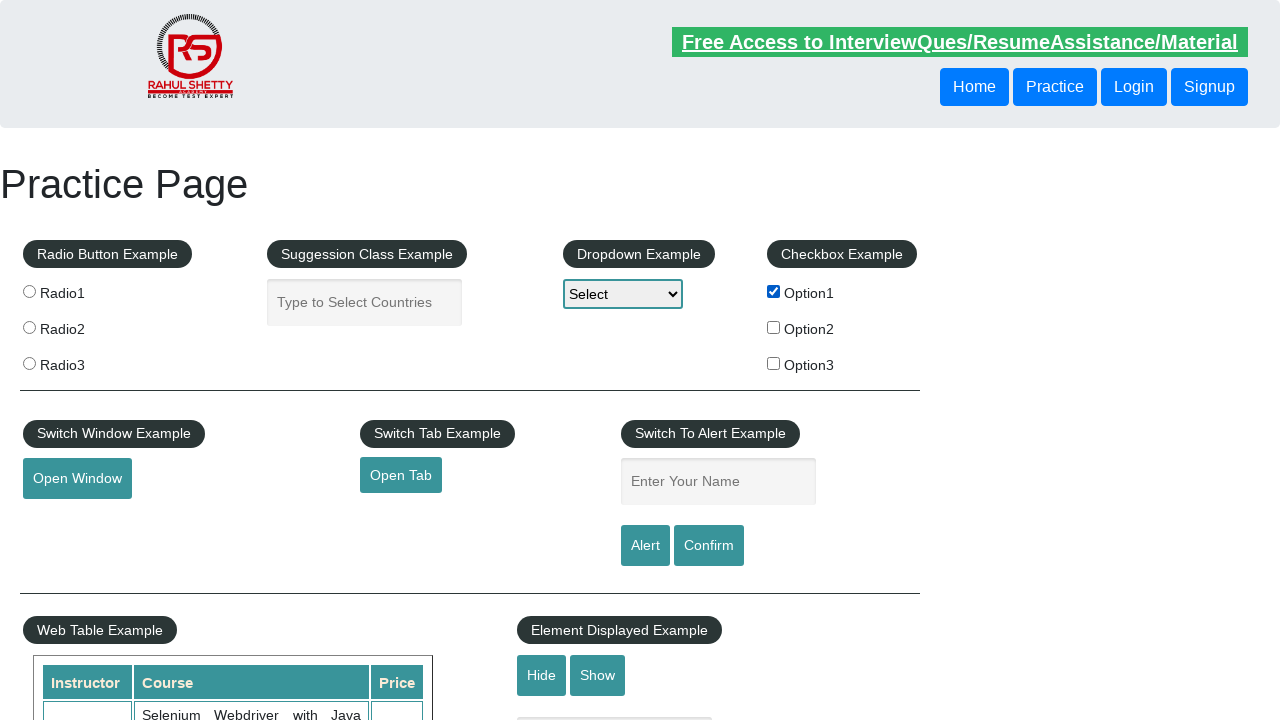

Located all checkbox elements on the page
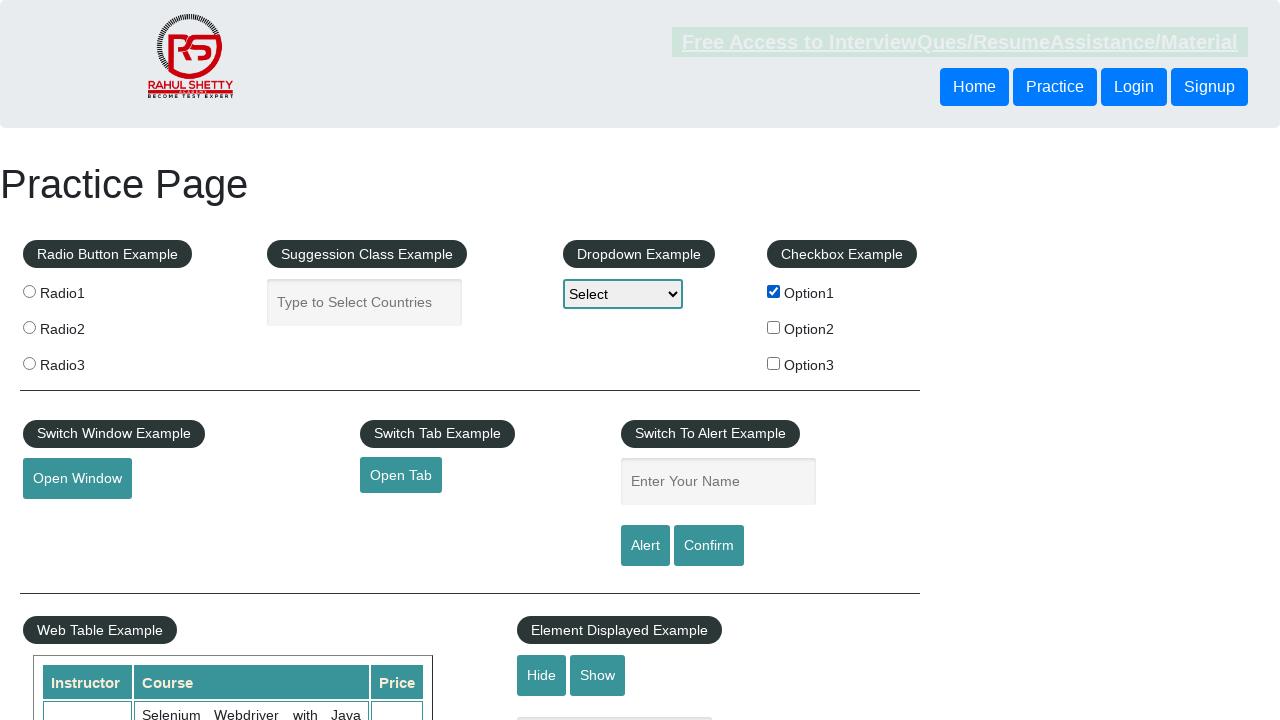

Counted total checkboxes on the page: 3
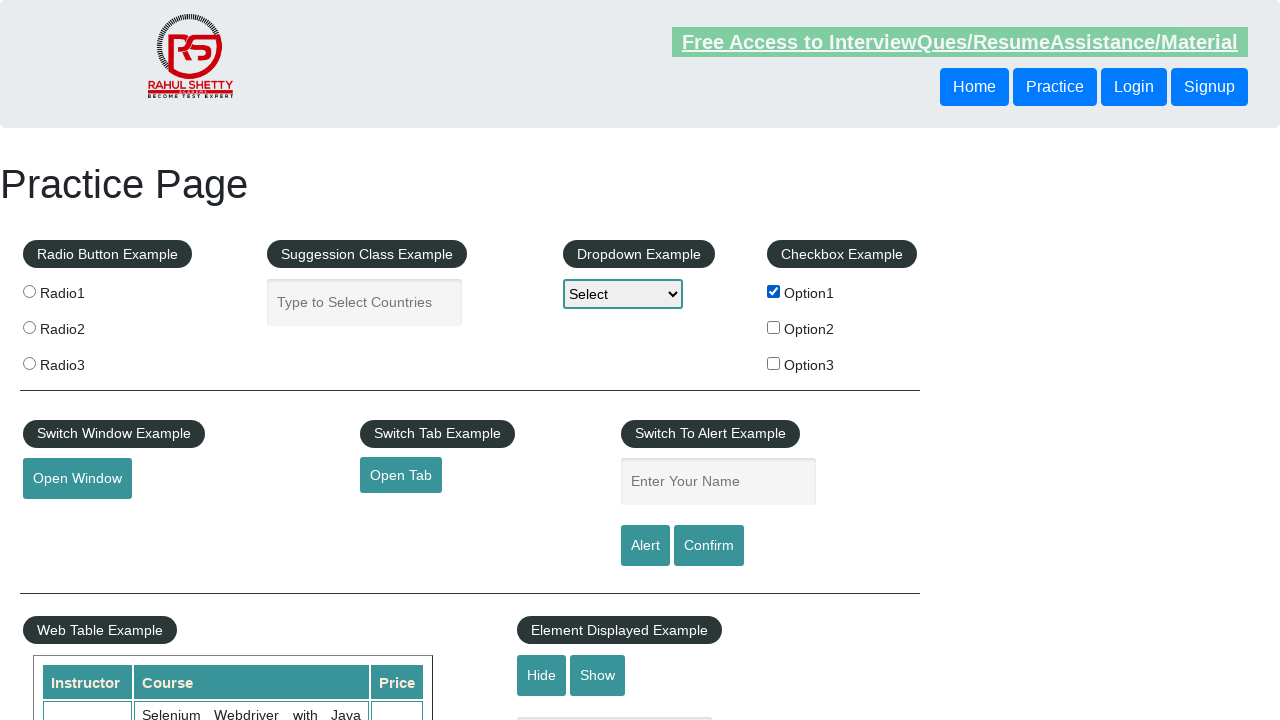

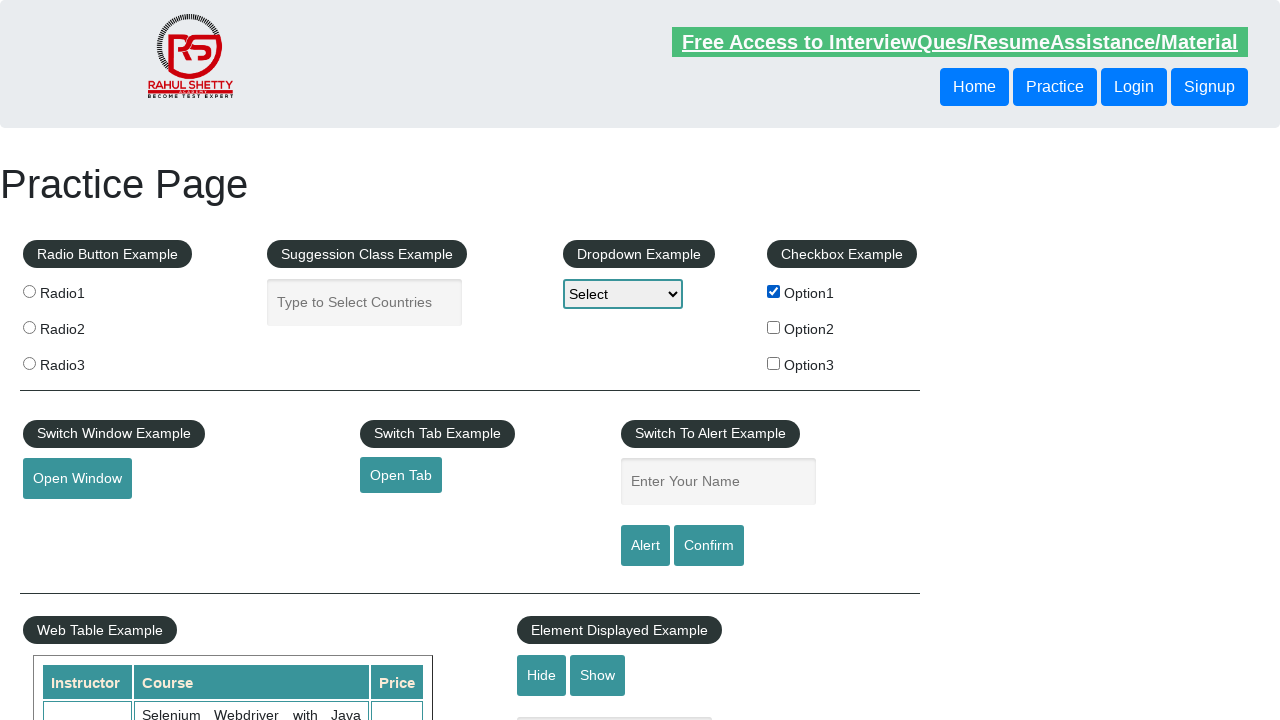